Tests the DemoQA practice form by navigating to the Forms section, selecting hobby checkboxes (Sports, Reading, Music), filling in subjects (Maths, English, Arts), removing specific subjects one by one, and then clearing all remaining subjects.

Starting URL: https://demoqa.com

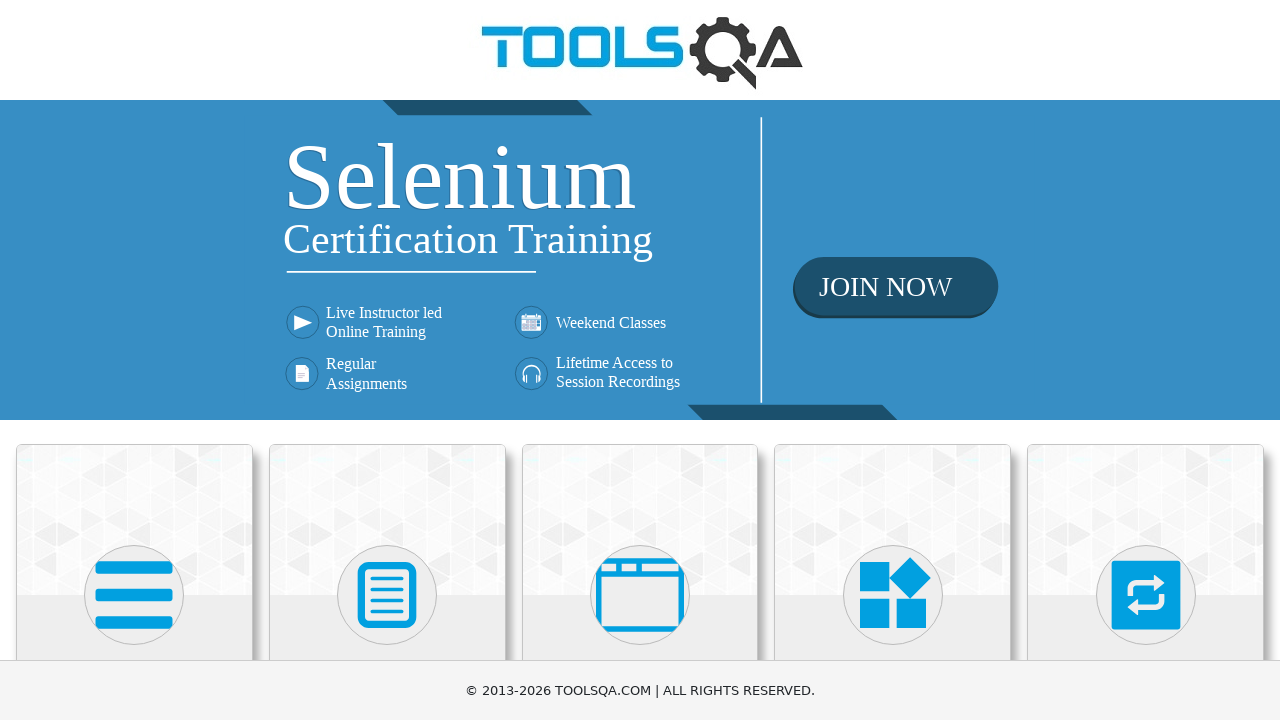

Scrolled Forms menu into view
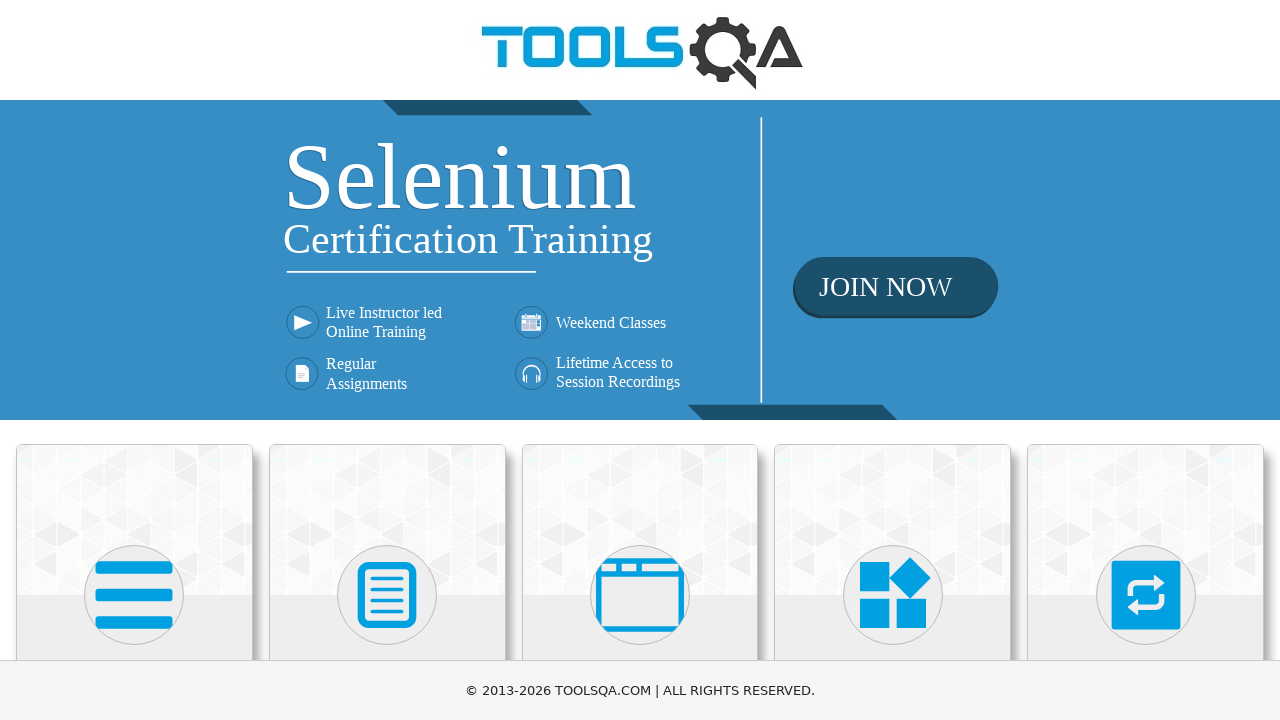

Clicked on Forms menu card at (387, 360) on xpath=//h5[text()='Forms']
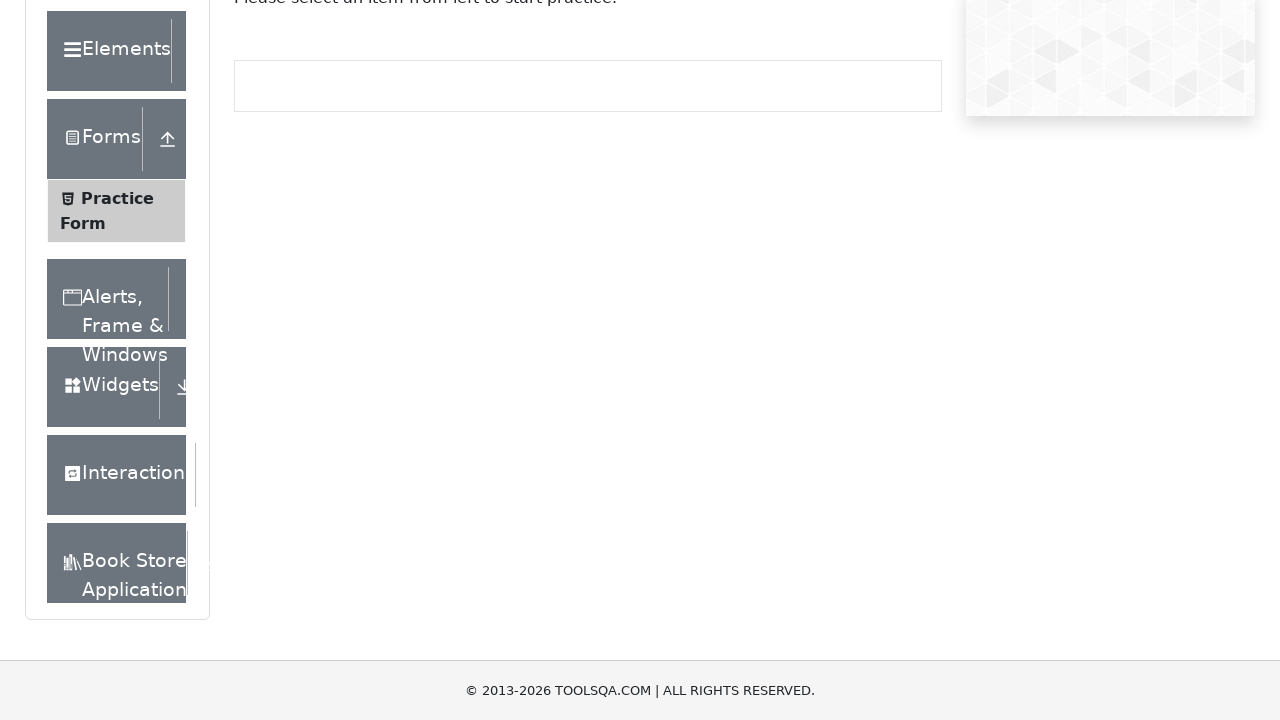

Verified navigation to Forms page
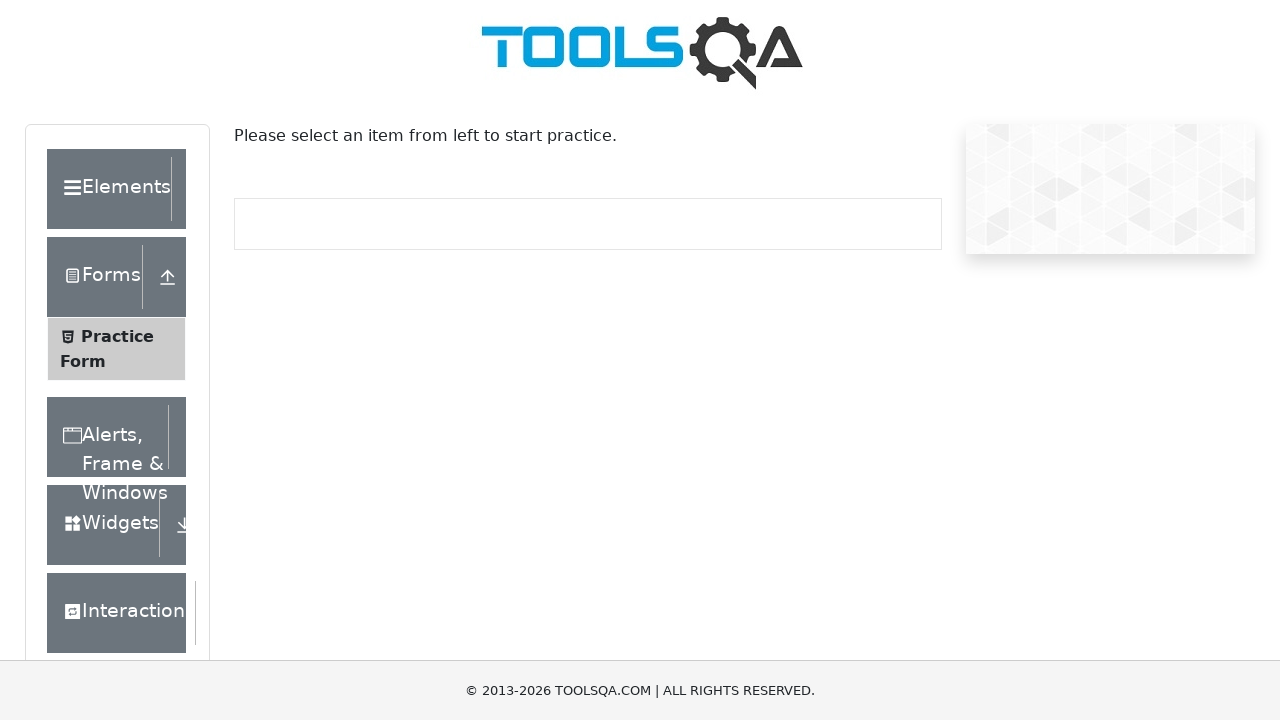

Clicked on Practice Form link at (117, 336) on xpath=//span[text()='Practice Form']
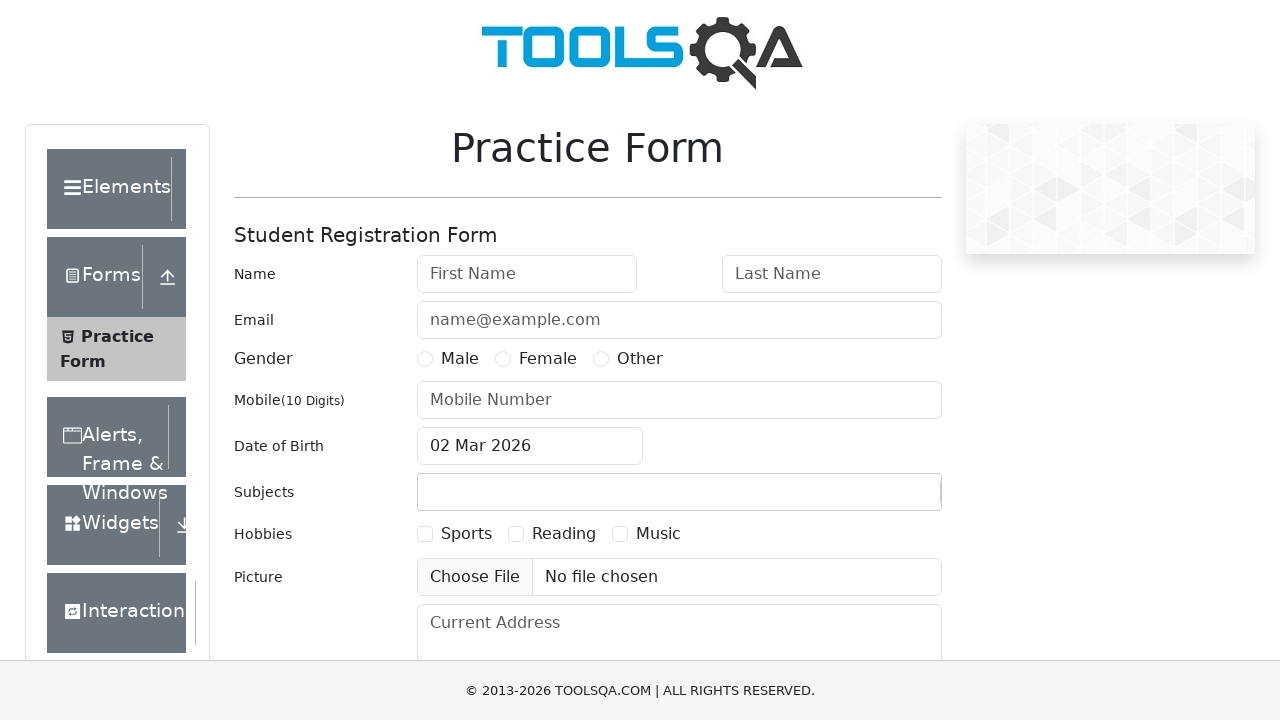

Verified navigation to Practice Form page
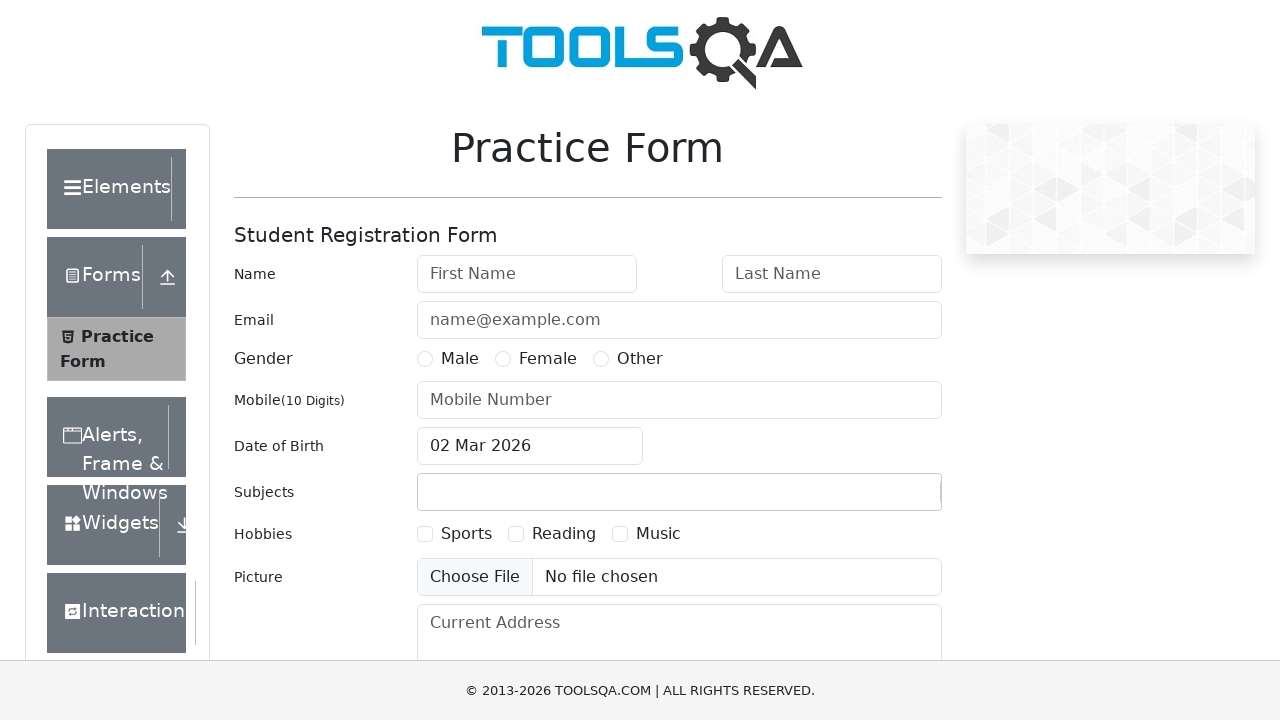

Scrolled hobbies section into view
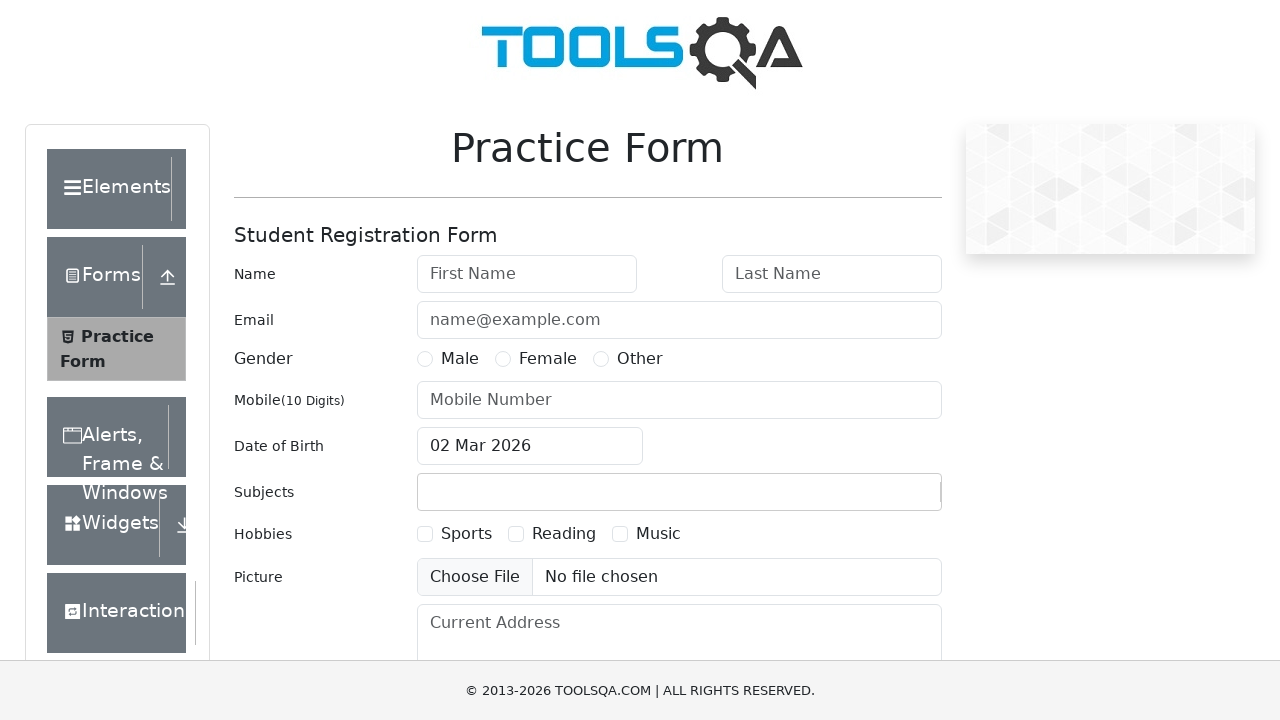

Selected hobby checkbox: Sports at (466, 534) on //label[text()='Sports']
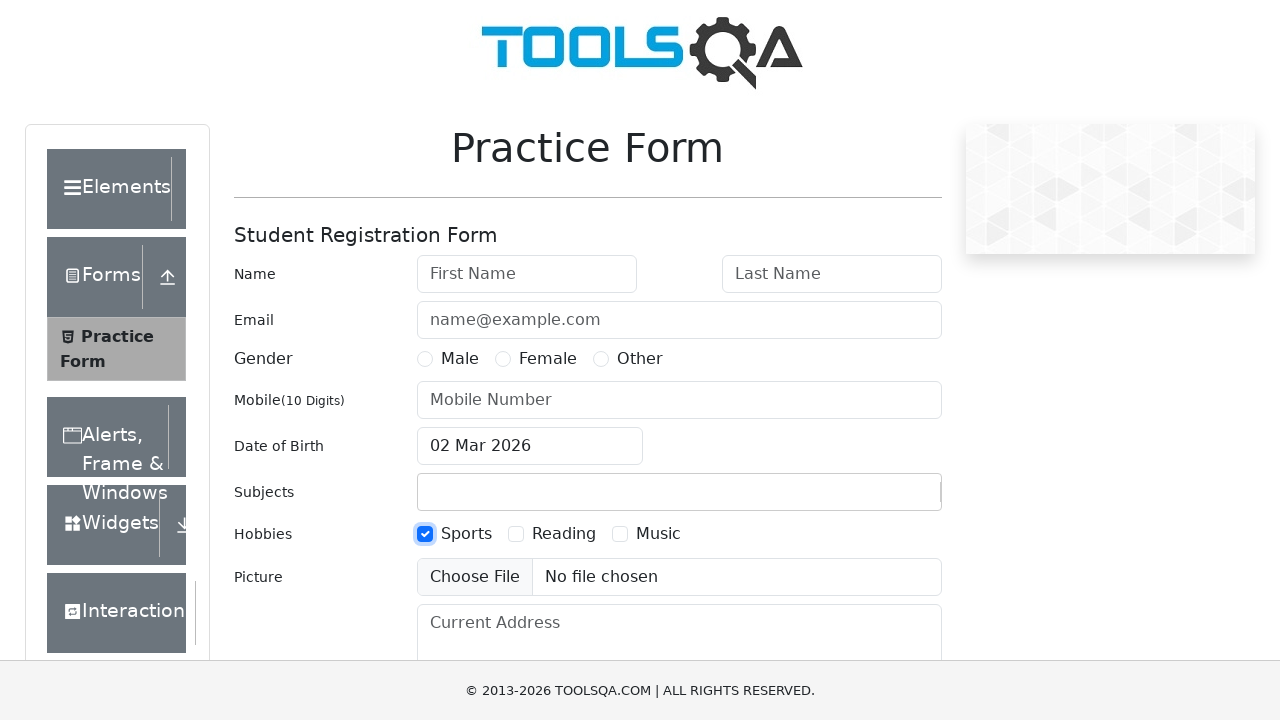

Selected hobby checkbox: Reading at (564, 534) on //label[text()='Reading']
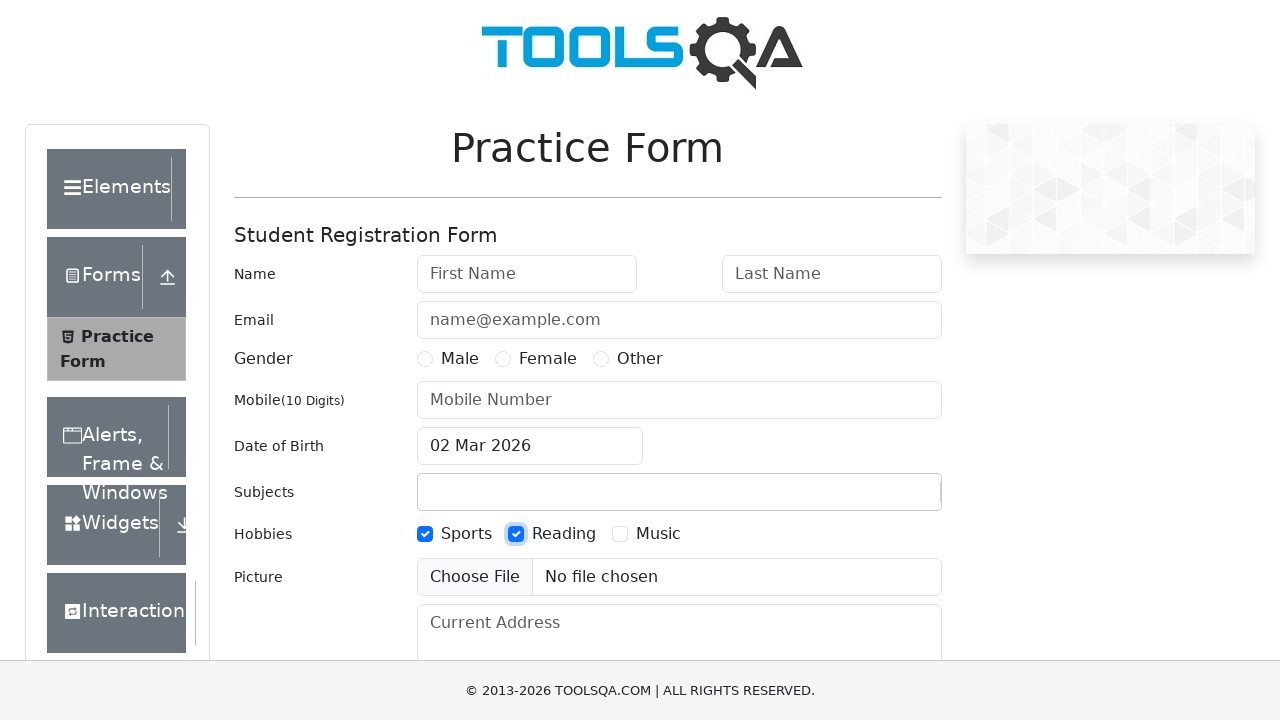

Selected hobby checkbox: Music at (658, 534) on //label[text()='Music']
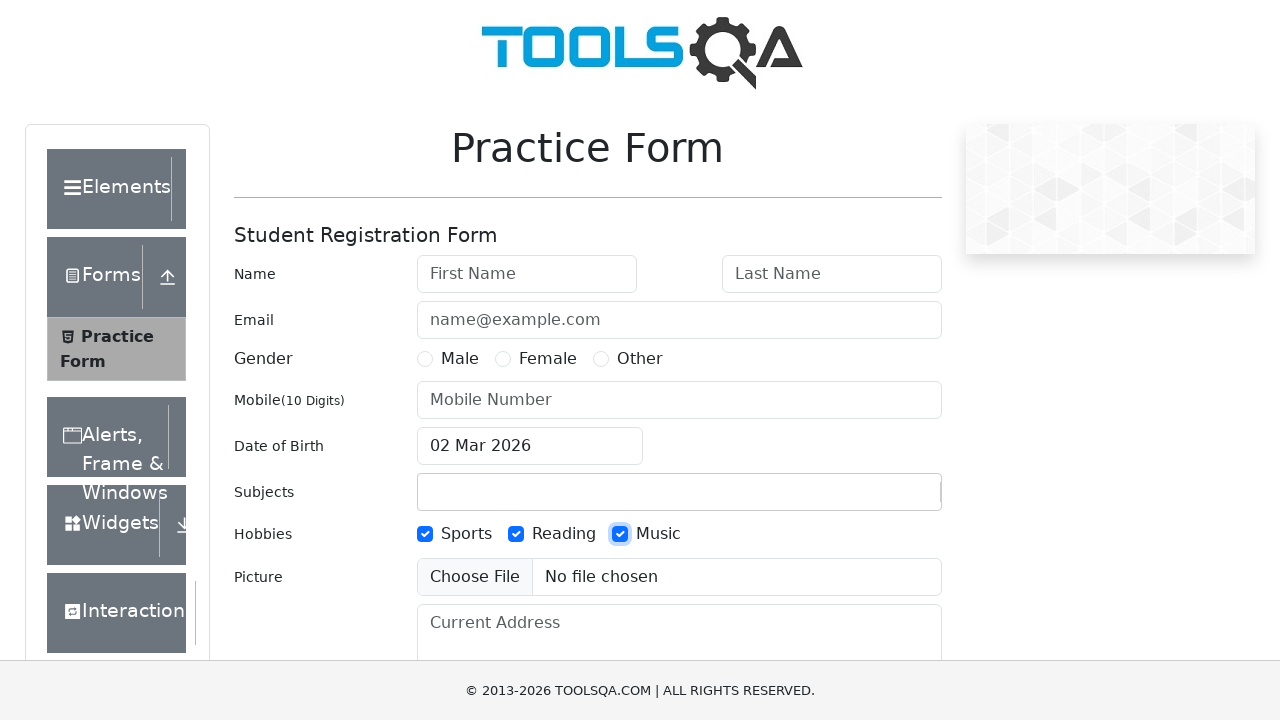

Scrolled subjects container into view
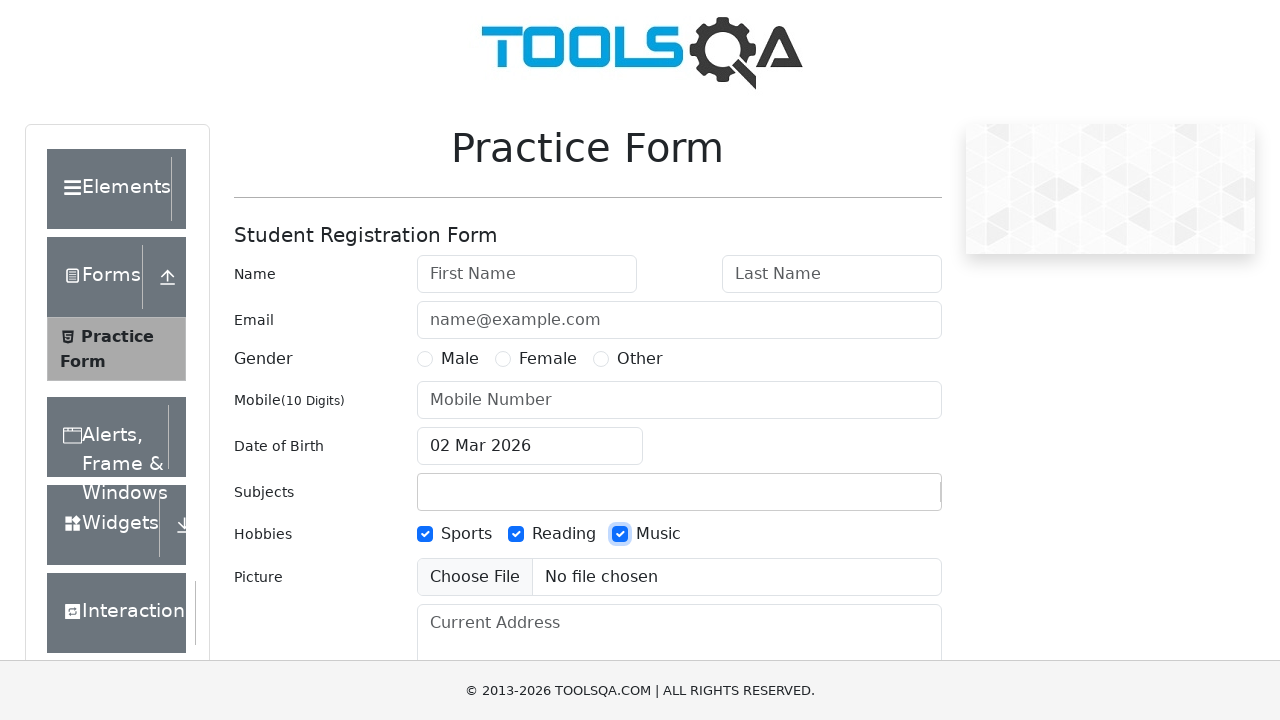

Clicked on subjects input field at (679, 492) on #subjectsContainer
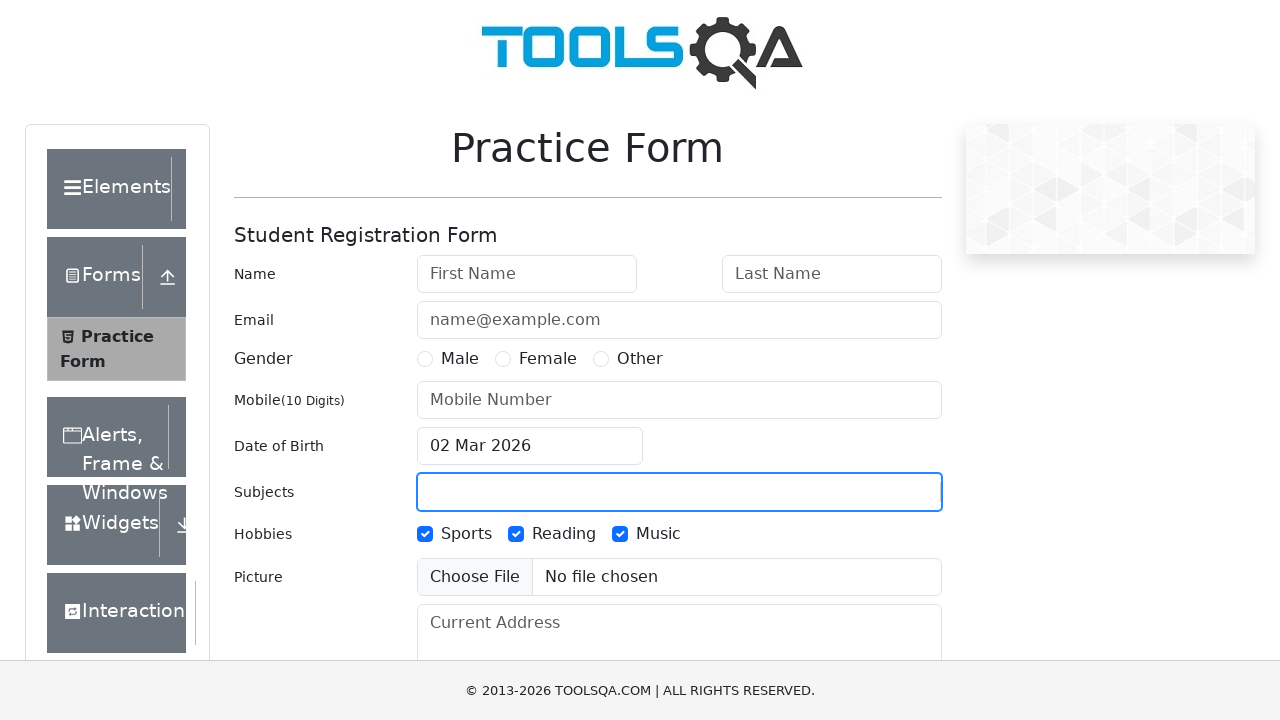

Typed subject: Maths
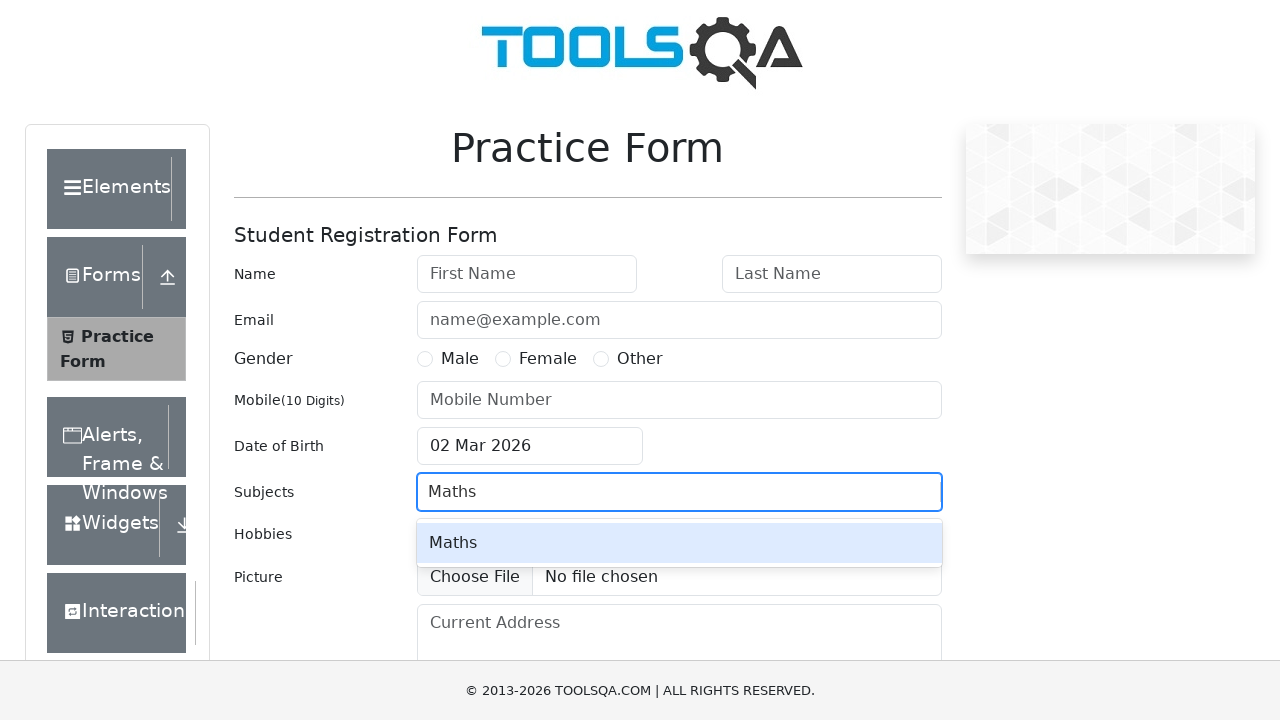

Waited for subject dropdown to appear
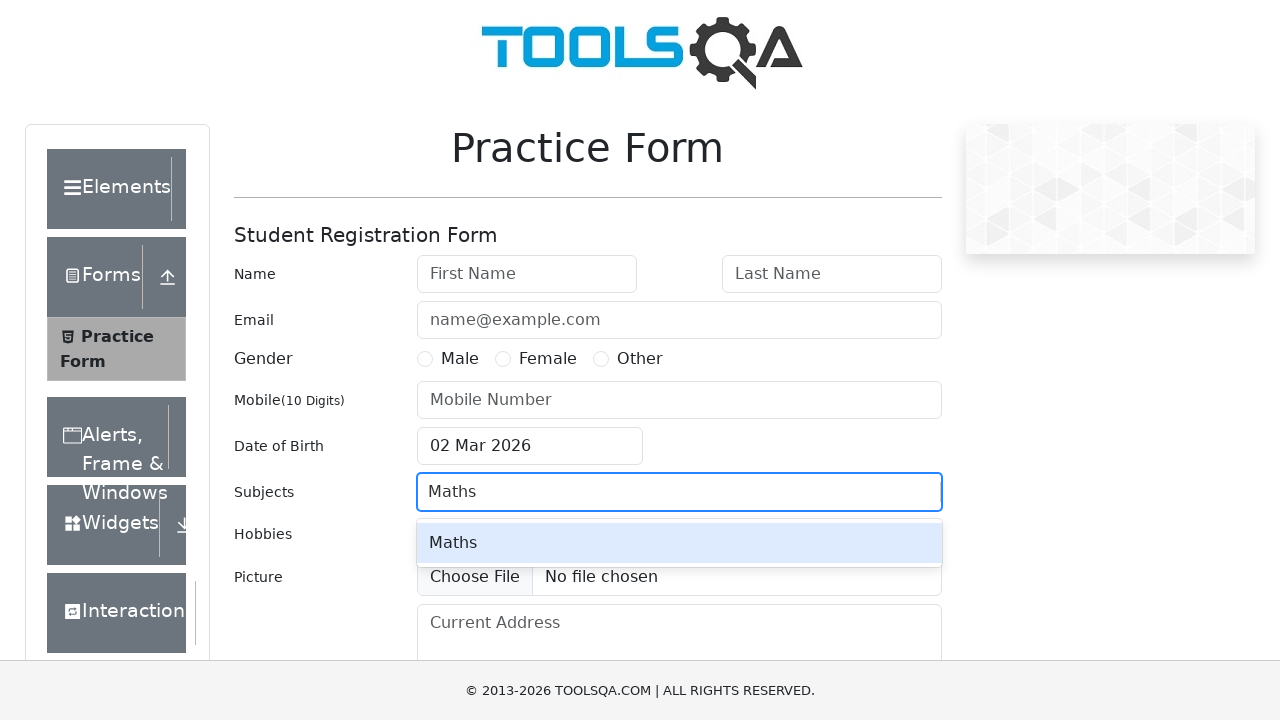

Pressed Enter to add subject: Maths
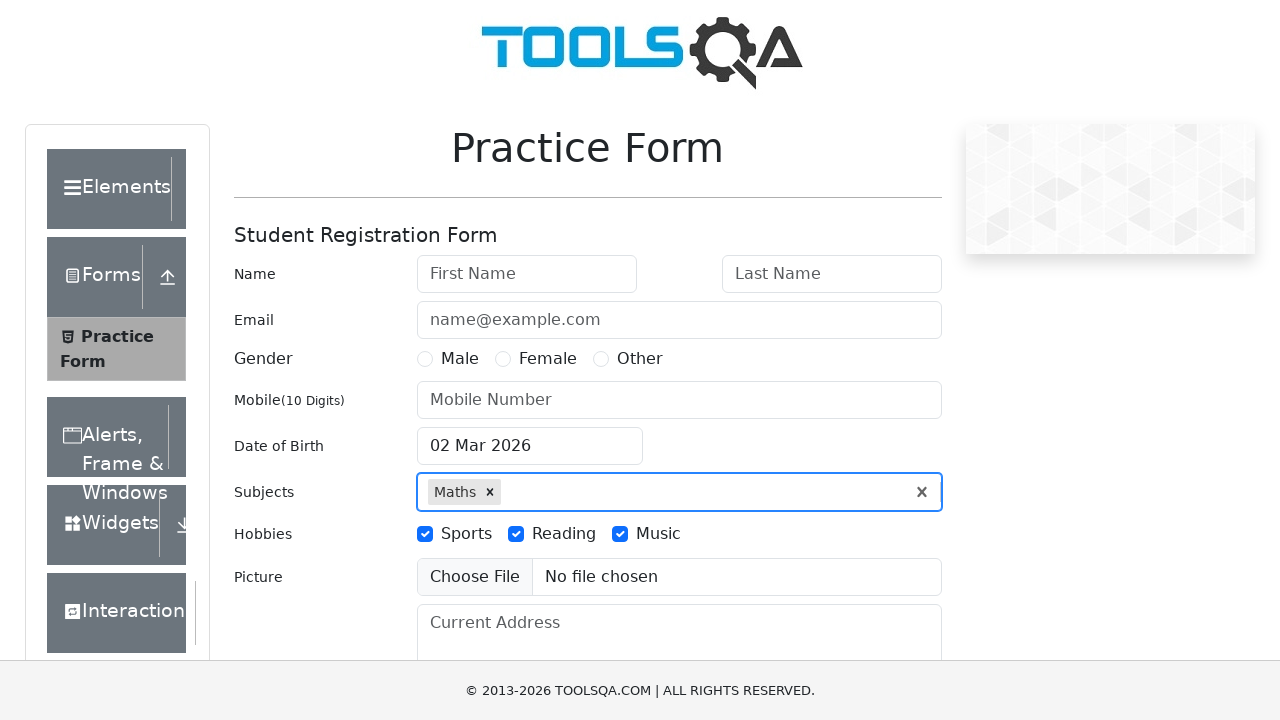

Clicked on subjects input field at (679, 492) on #subjectsContainer
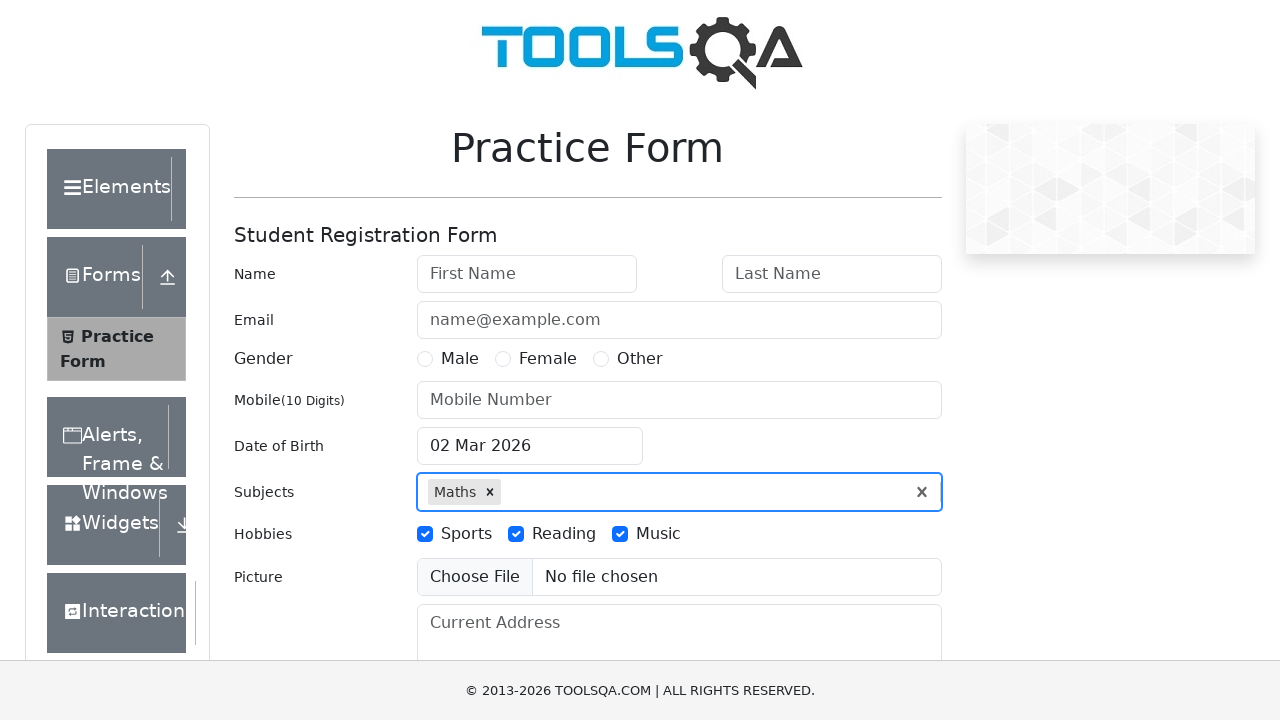

Typed subject: English
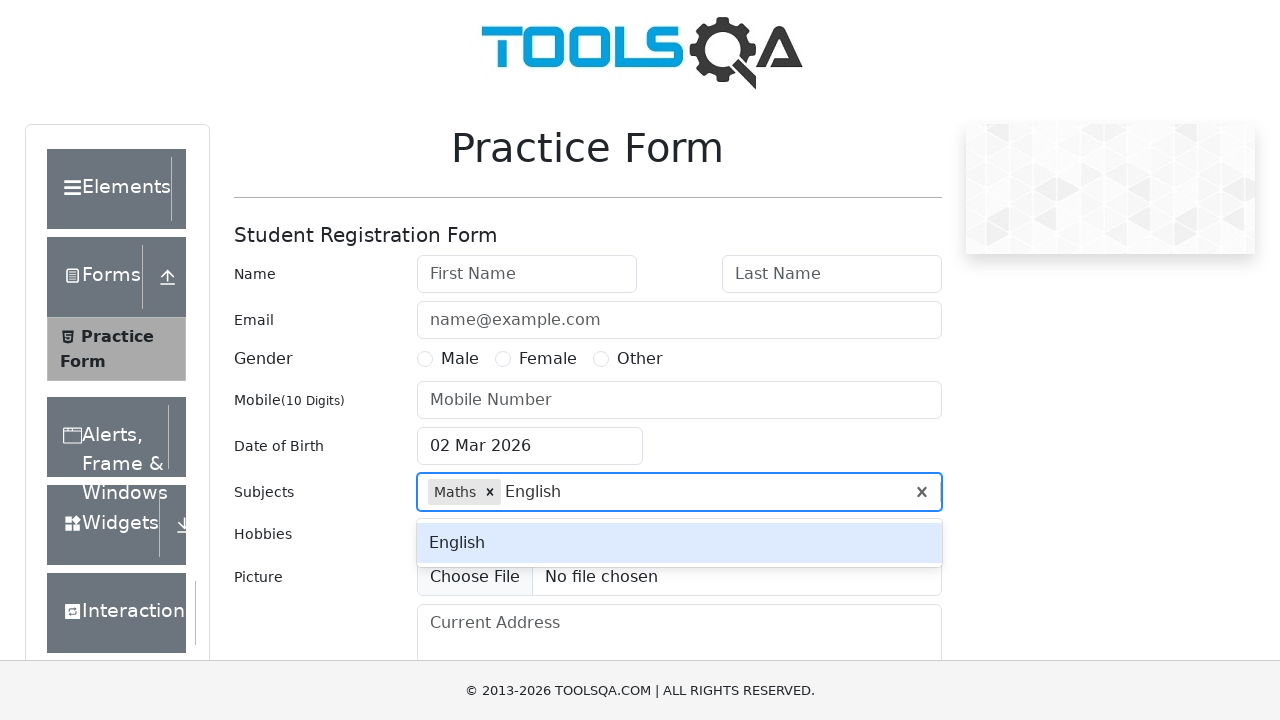

Waited for subject dropdown to appear
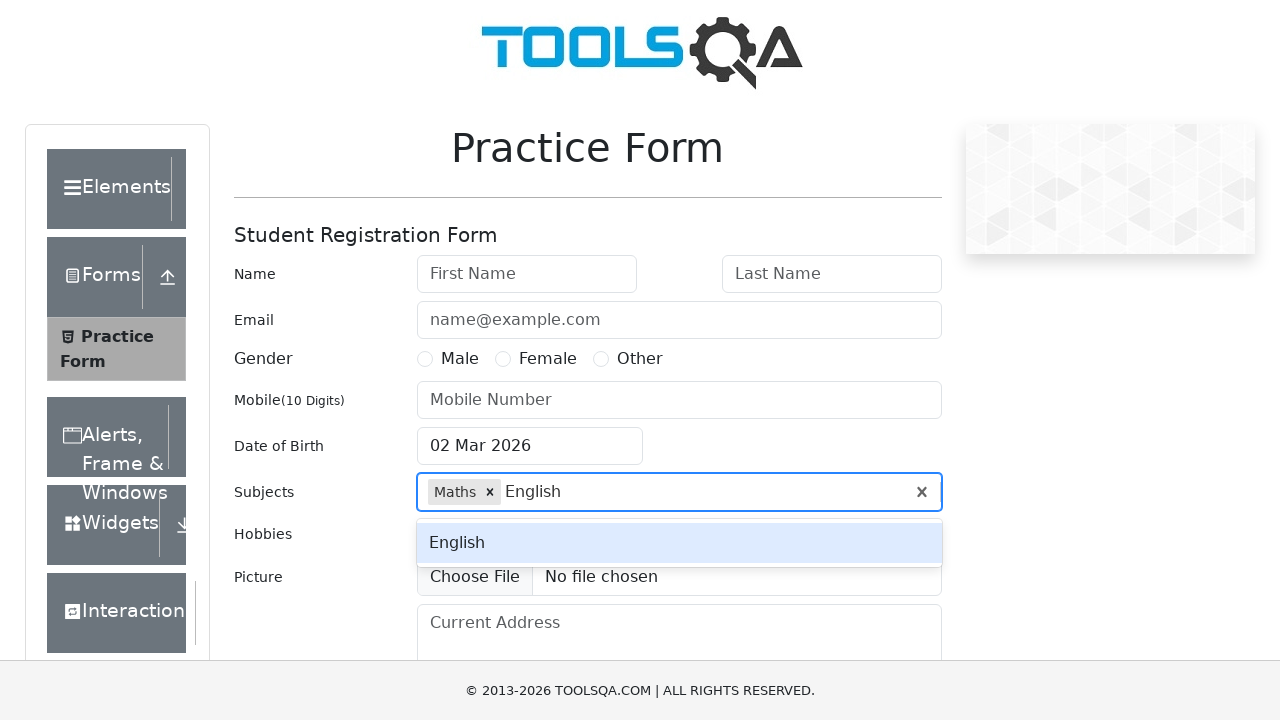

Pressed Enter to add subject: English
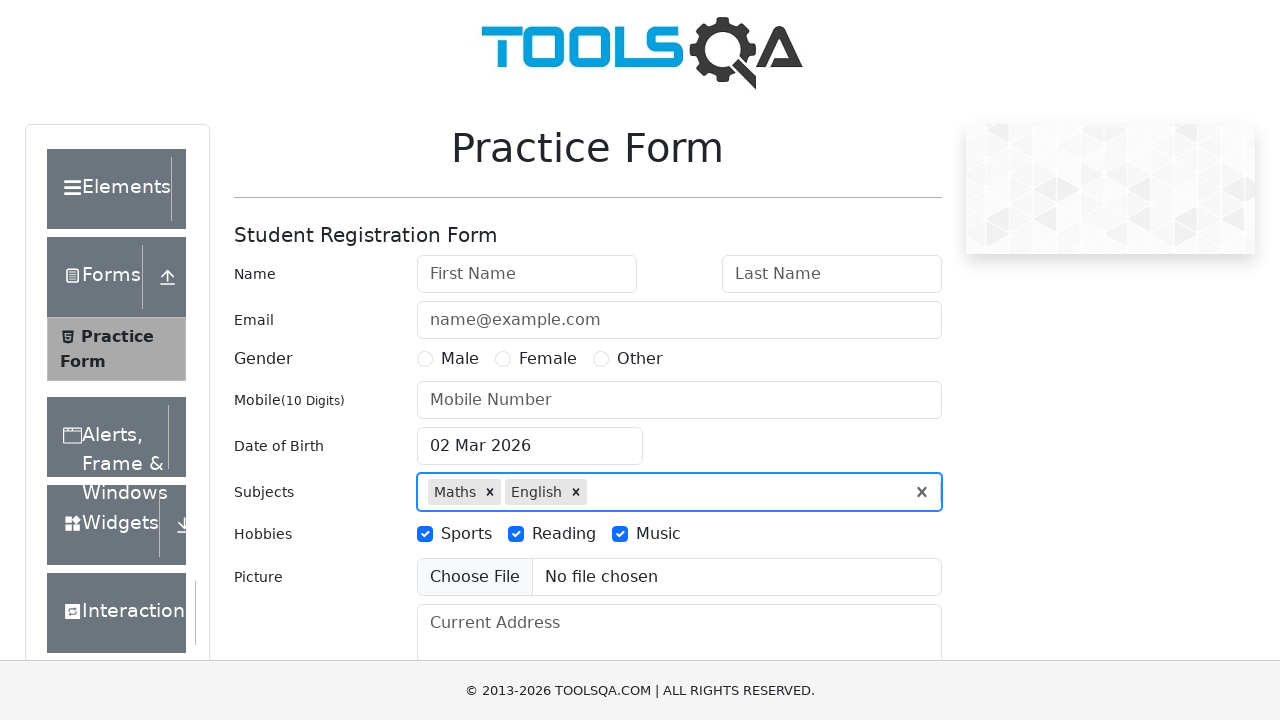

Clicked on subjects input field at (679, 492) on #subjectsContainer
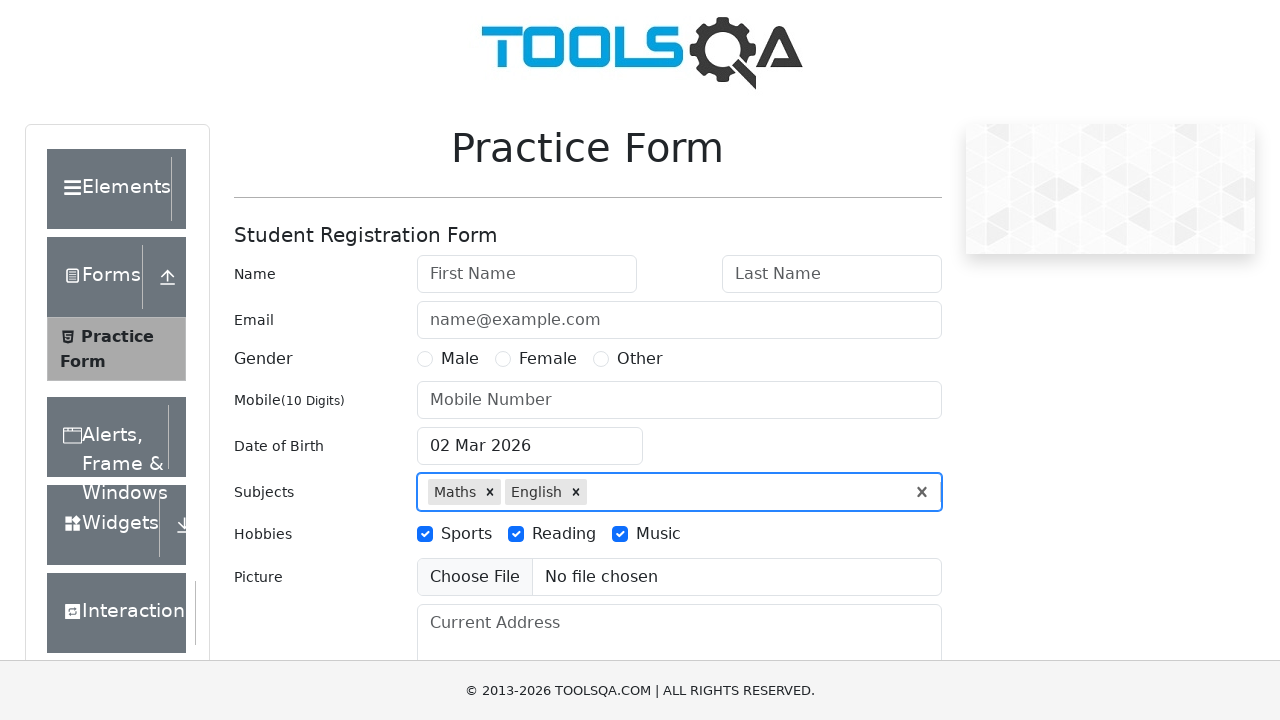

Typed subject: Arts
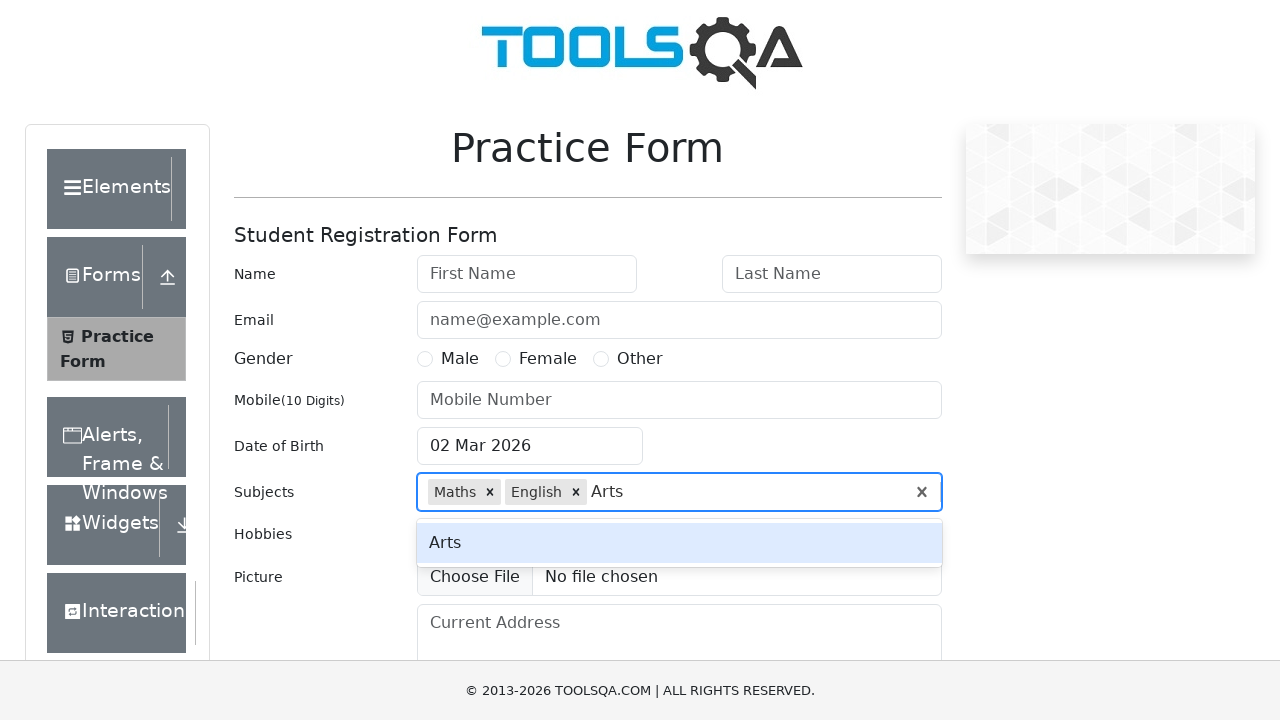

Waited for subject dropdown to appear
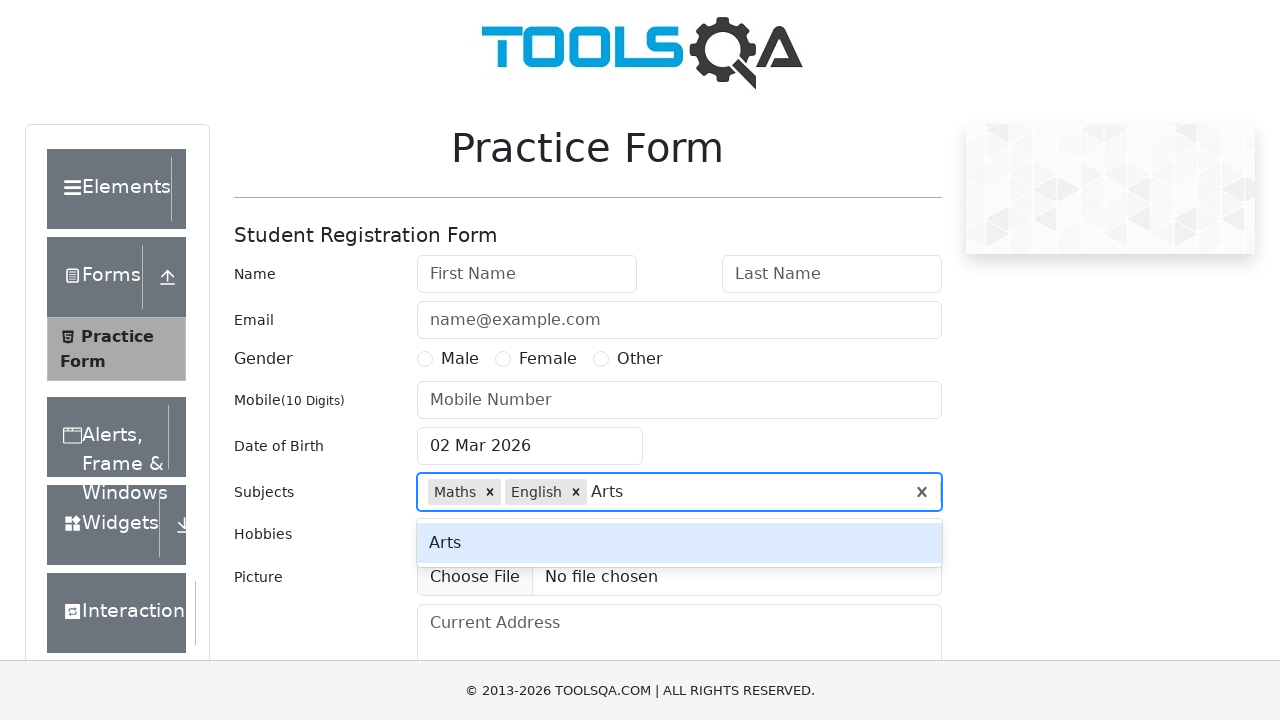

Pressed Enter to add subject: Arts
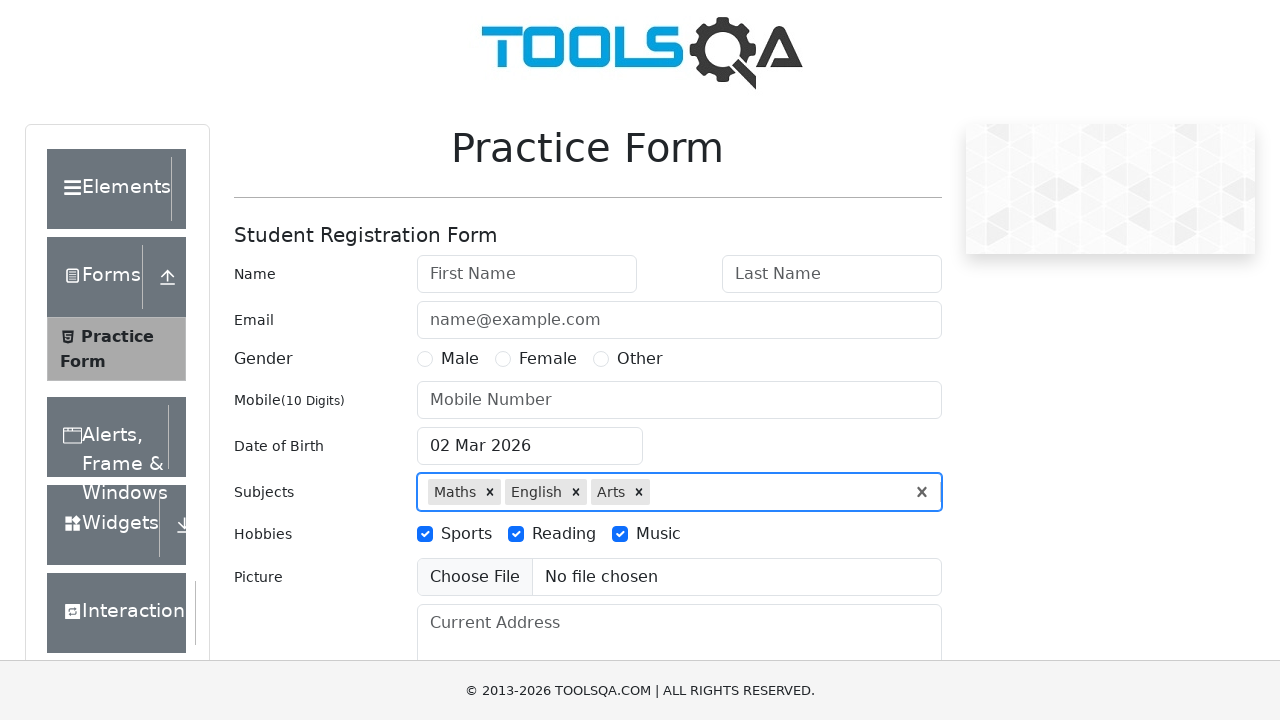

Removed subject: English at (576, 492) on //div[contains(@class,'multi-value__label') and text()='English']/following-sibl
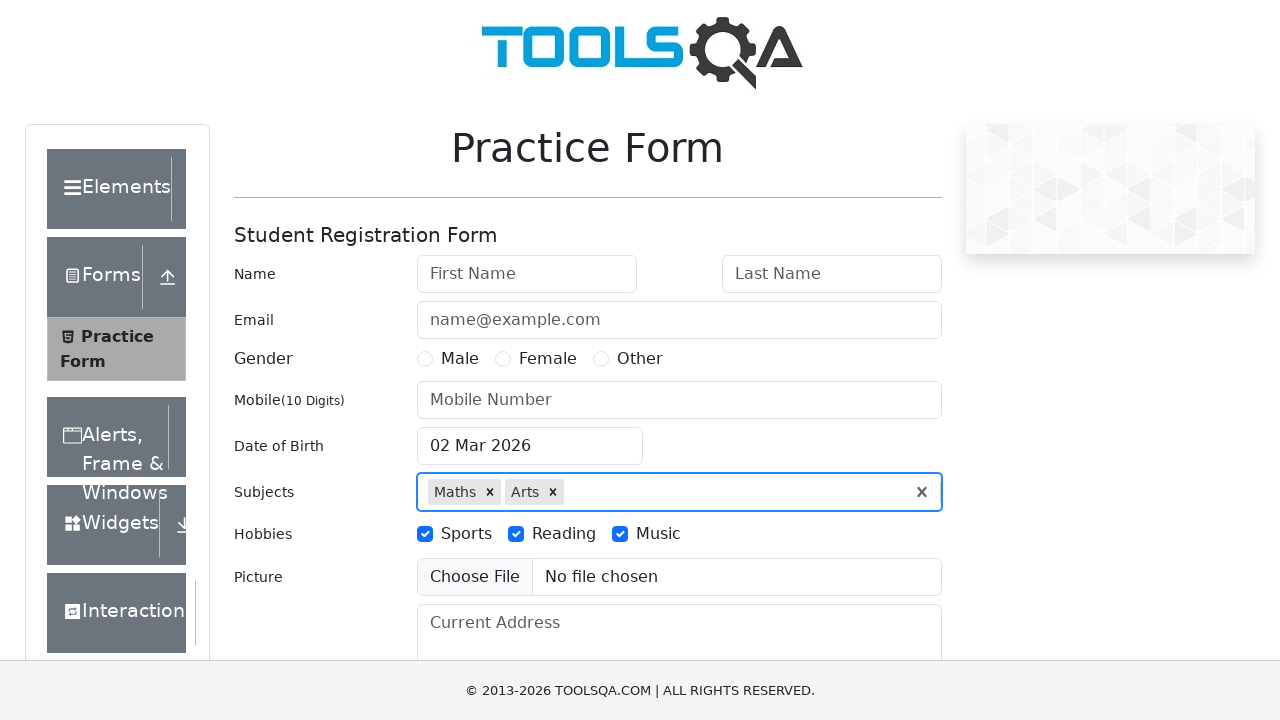

Removed subject: Arts at (553, 492) on //div[contains(@class,'multi-value__label') and text()='Arts']/following-sibling
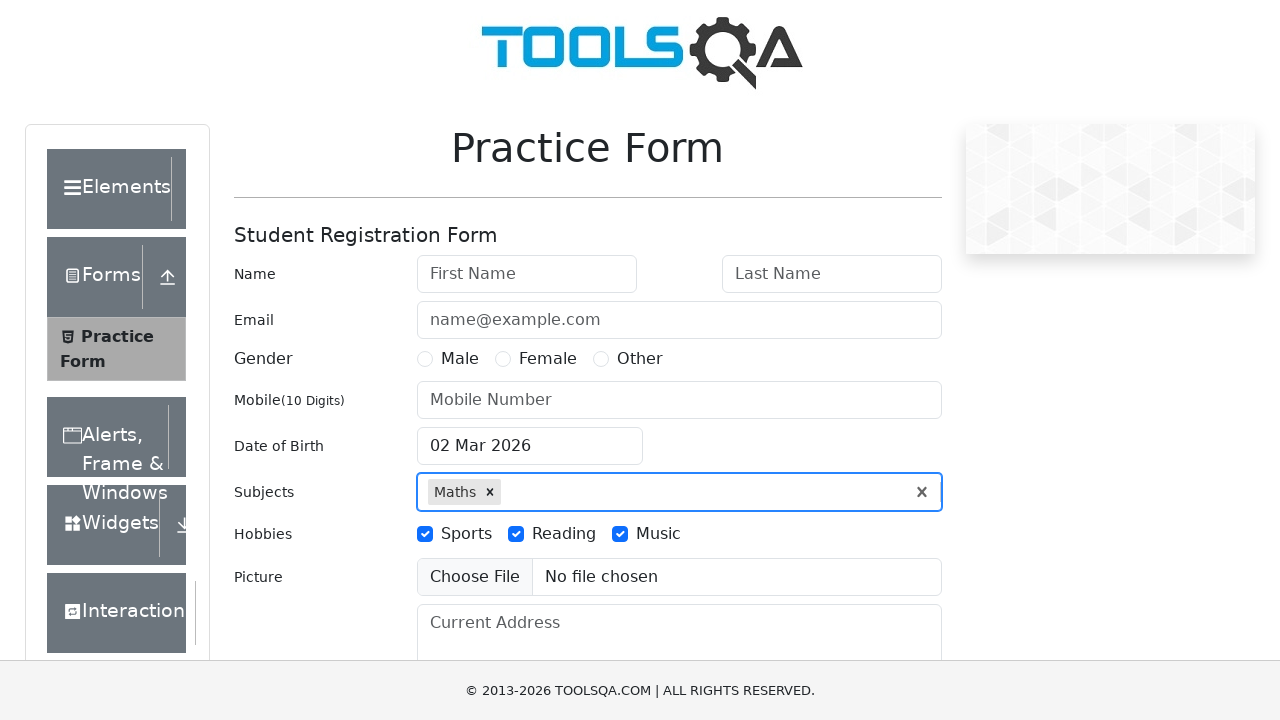

Clicked clear button to remove all remaining subjects at (922, 492) on xpath=//div[contains(@class,'clear')]
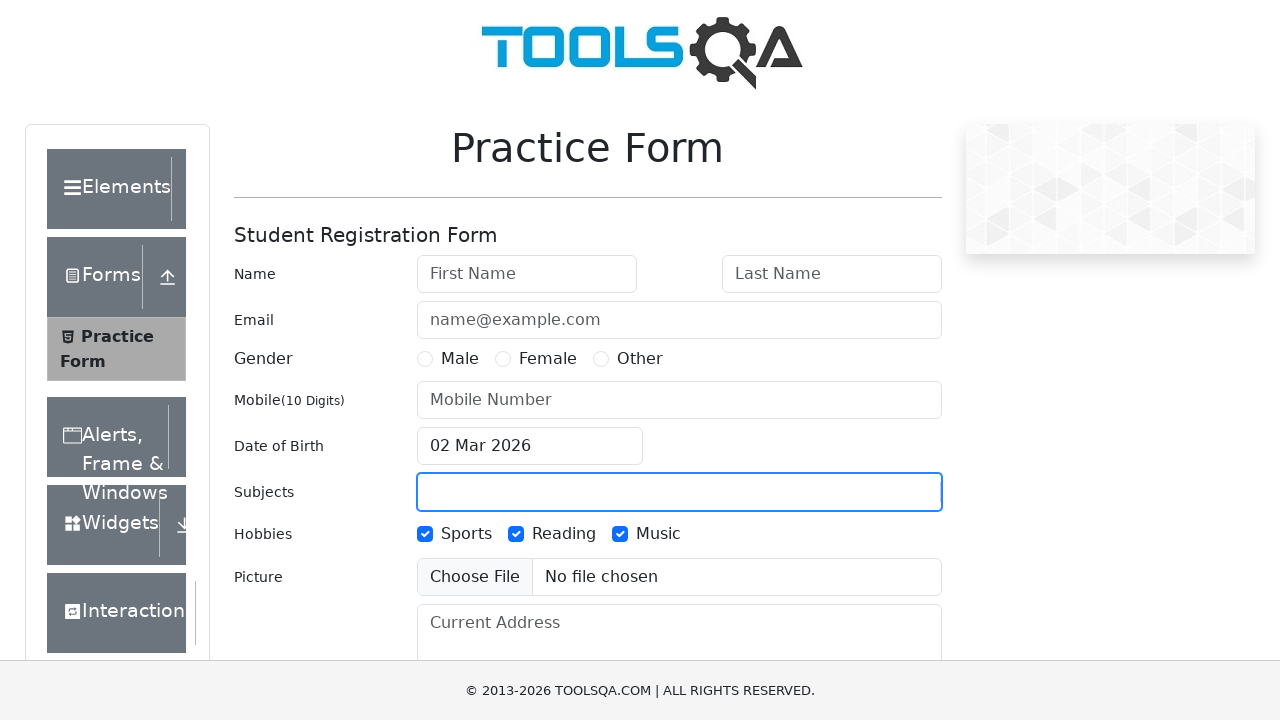

Verified all subjects have been cleared
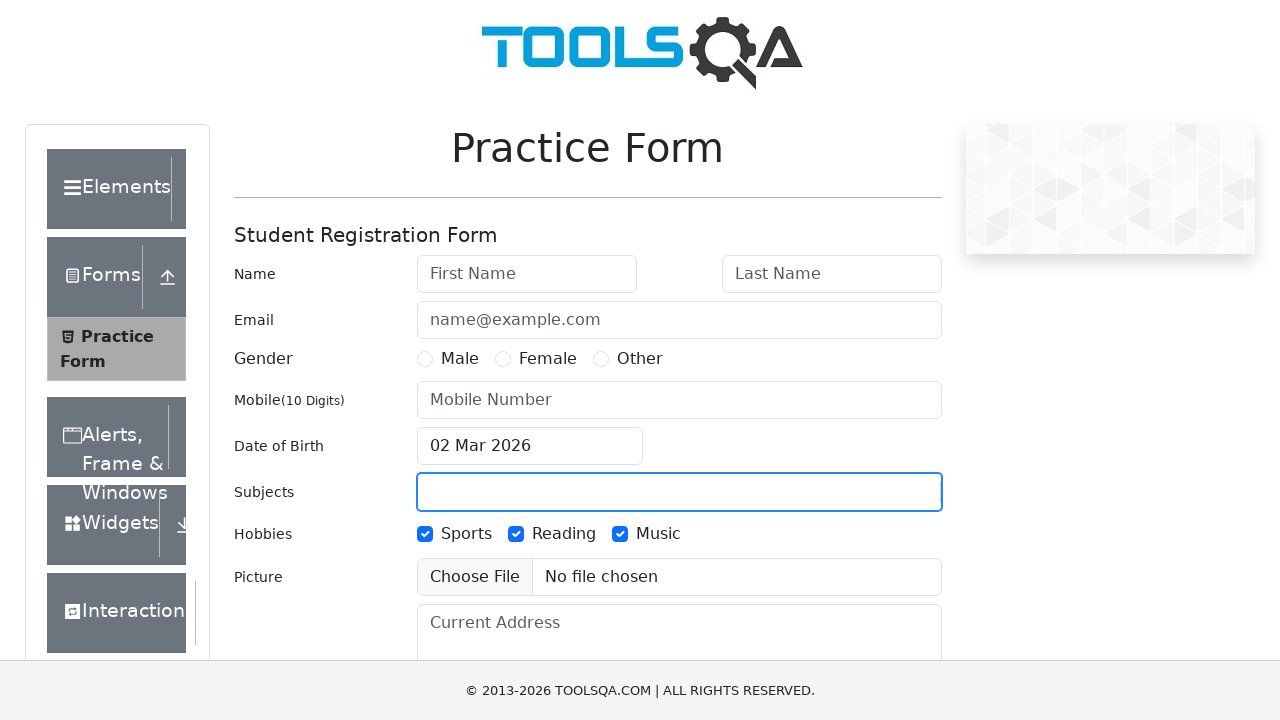

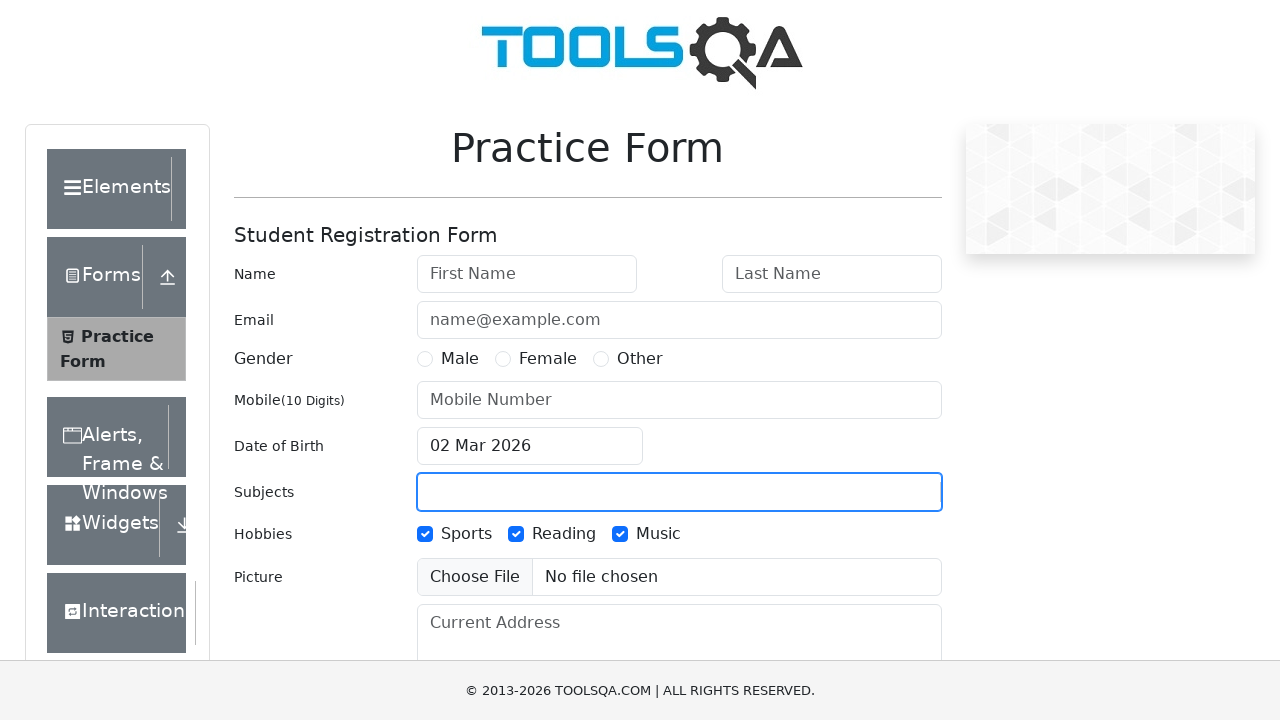